Tests un-marking items as complete by unchecking their toggle checkboxes

Starting URL: https://demo.playwright.dev/todomvc

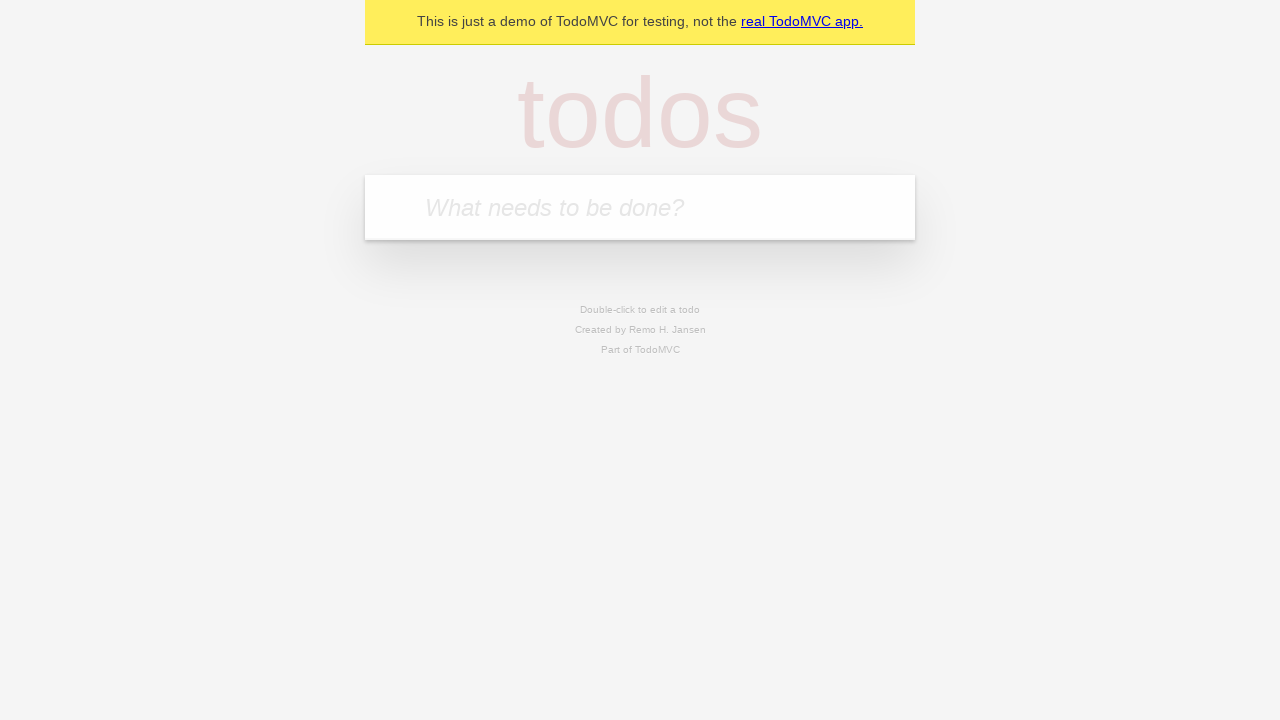

Filled new todo input with 'buy some cheese' on .new-todo
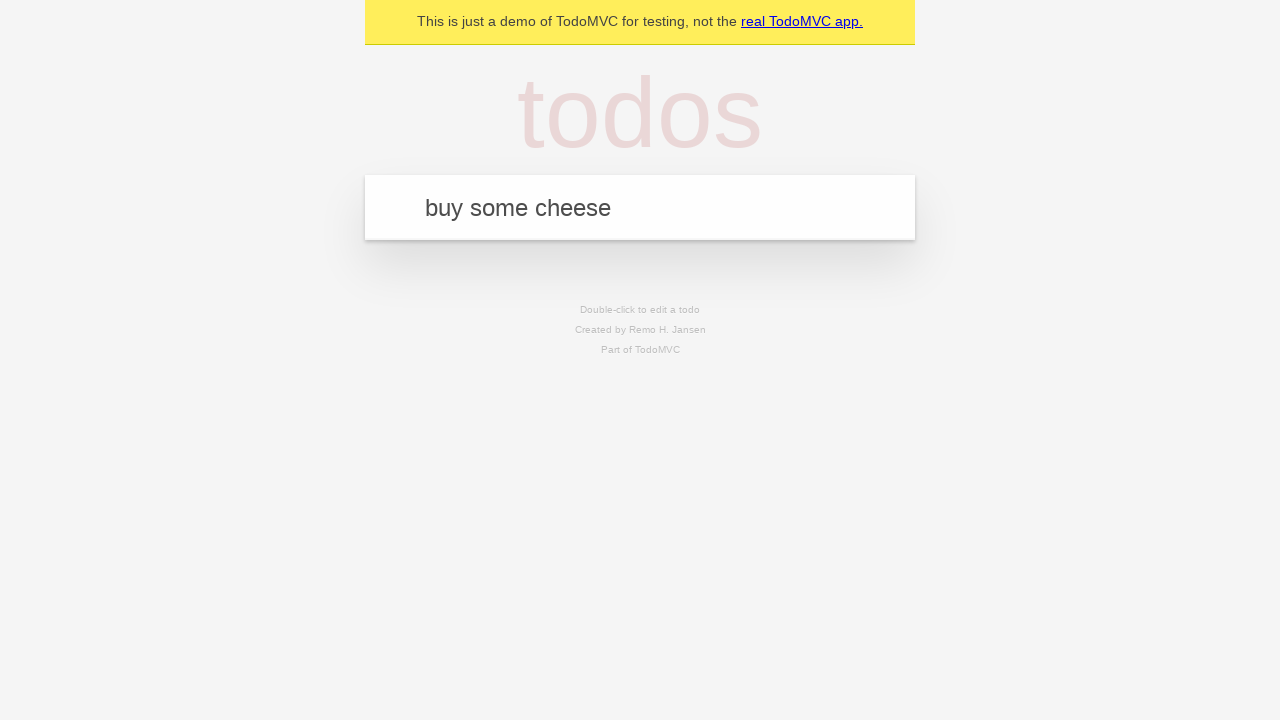

Pressed Enter to create first todo item on .new-todo
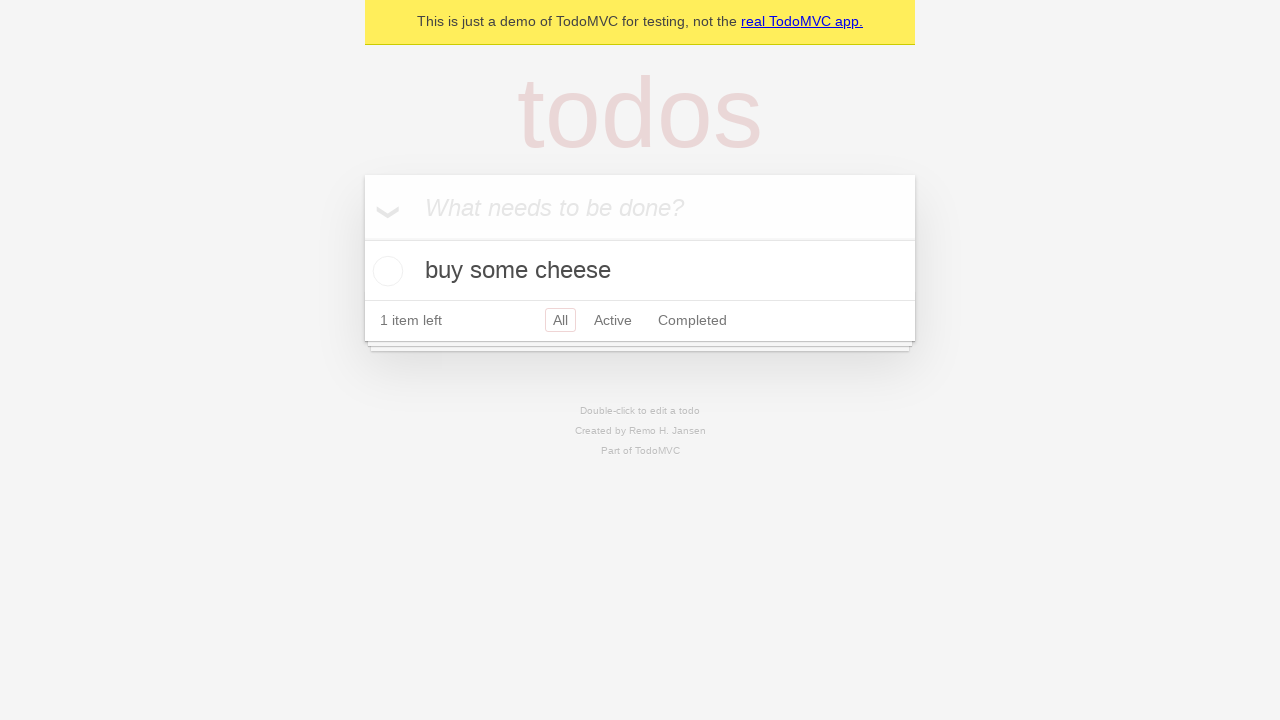

Filled new todo input with 'feed the cat' on .new-todo
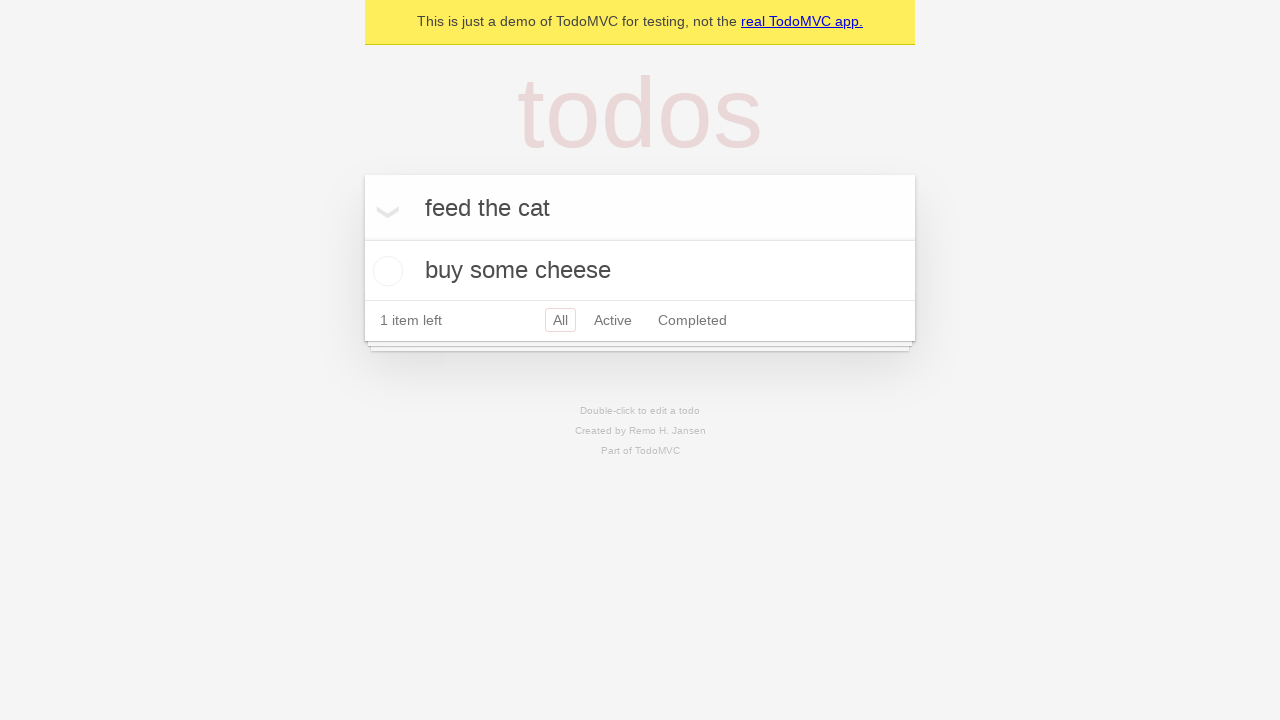

Pressed Enter to create second todo item on .new-todo
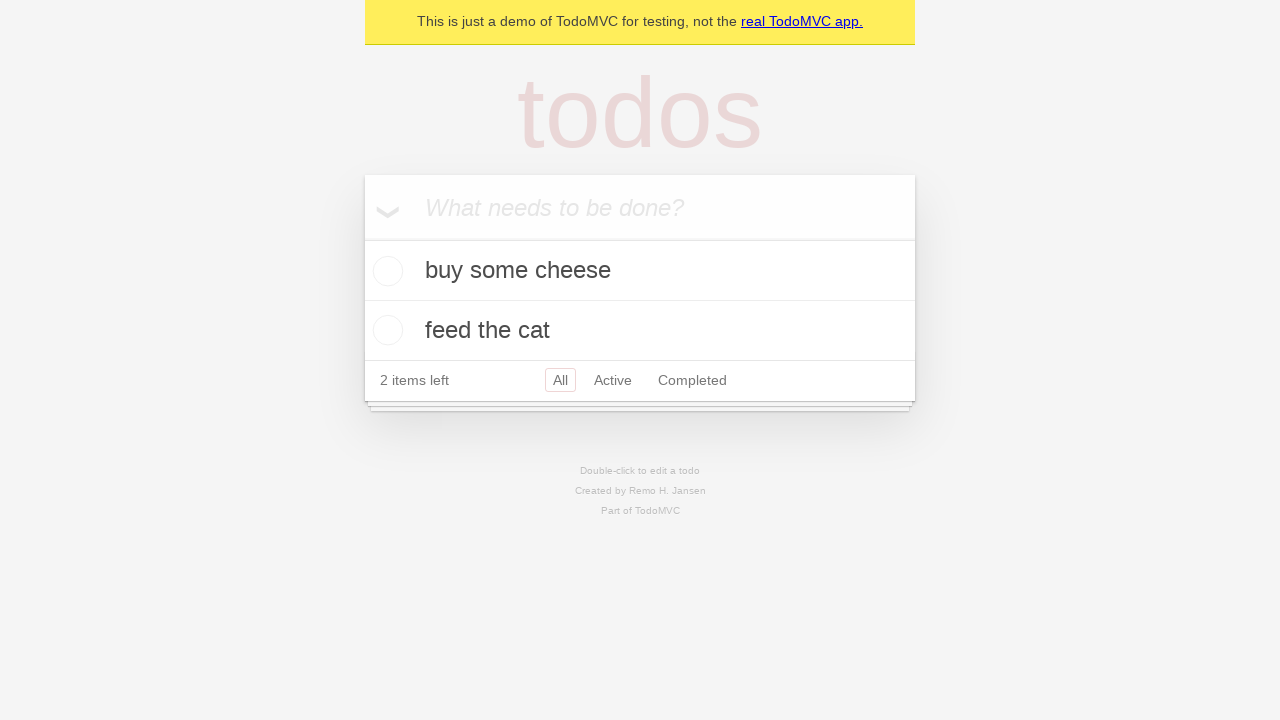

Waited for second todo item to appear in the list
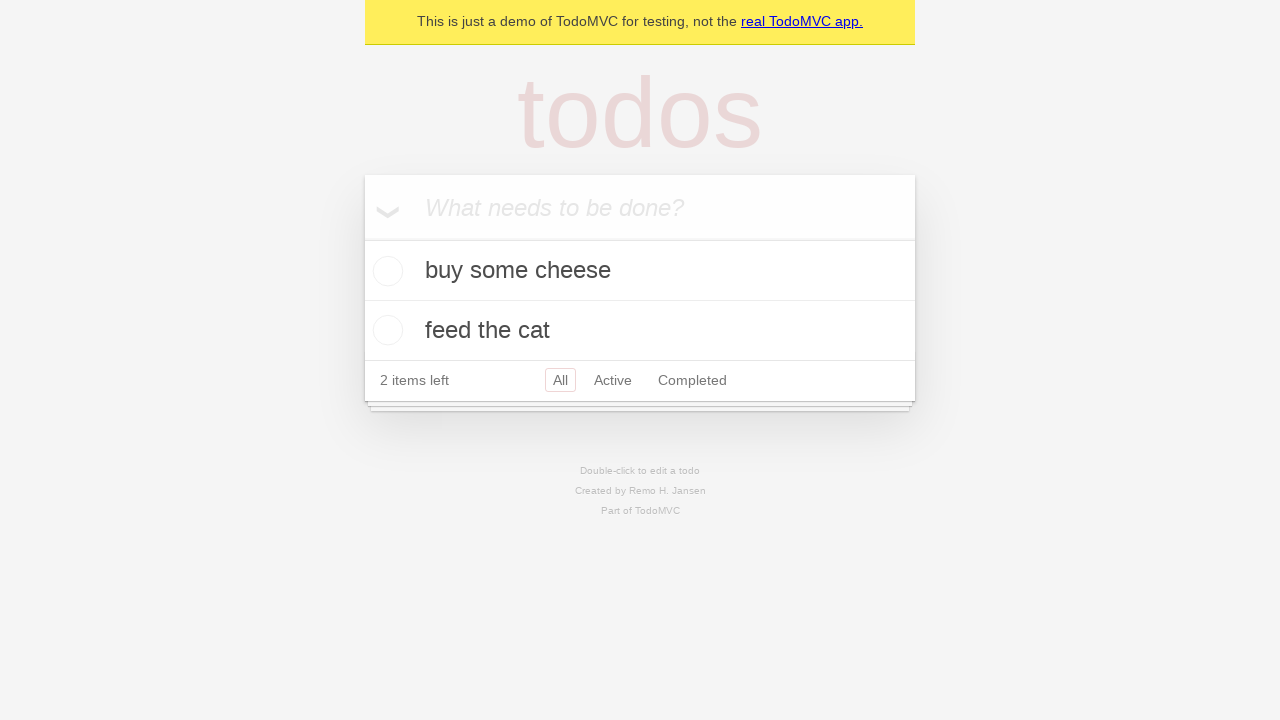

Checked the toggle checkbox for the first todo item to mark it complete at (385, 271) on .todo-list li >> nth=0 >> .toggle
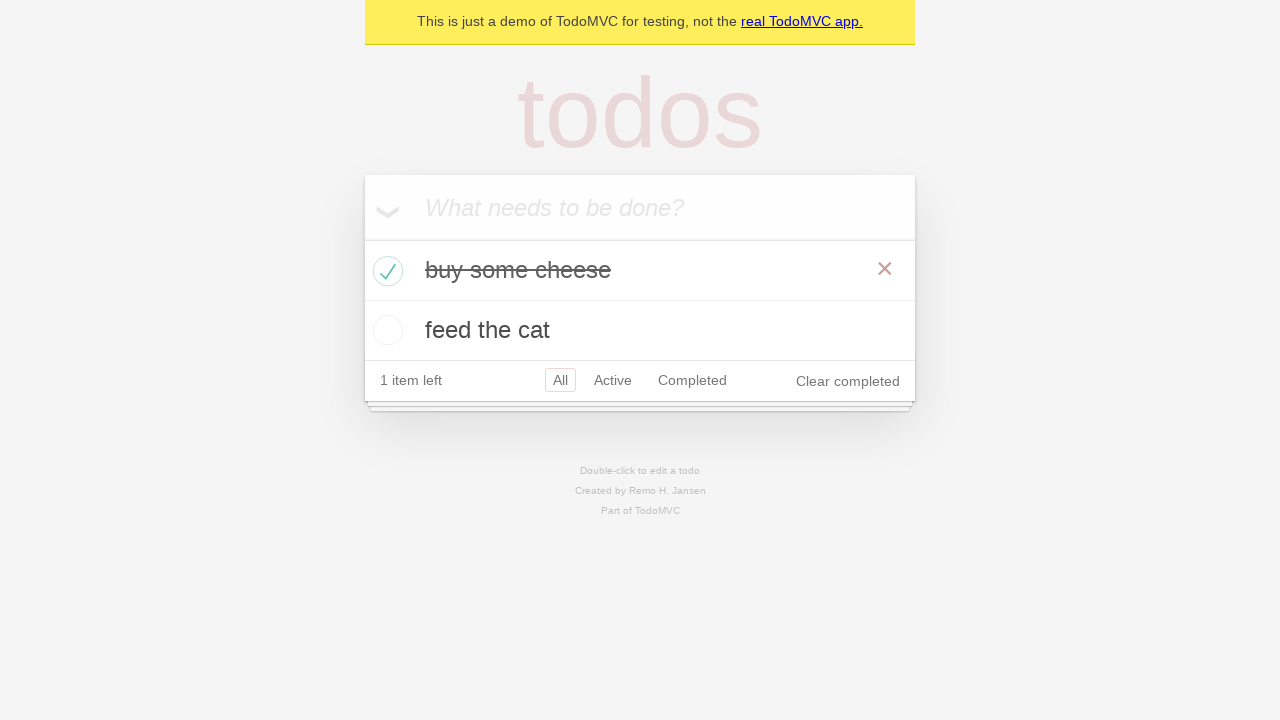

Unchecked the toggle checkbox for the first todo item to mark it incomplete at (385, 271) on .todo-list li >> nth=0 >> .toggle
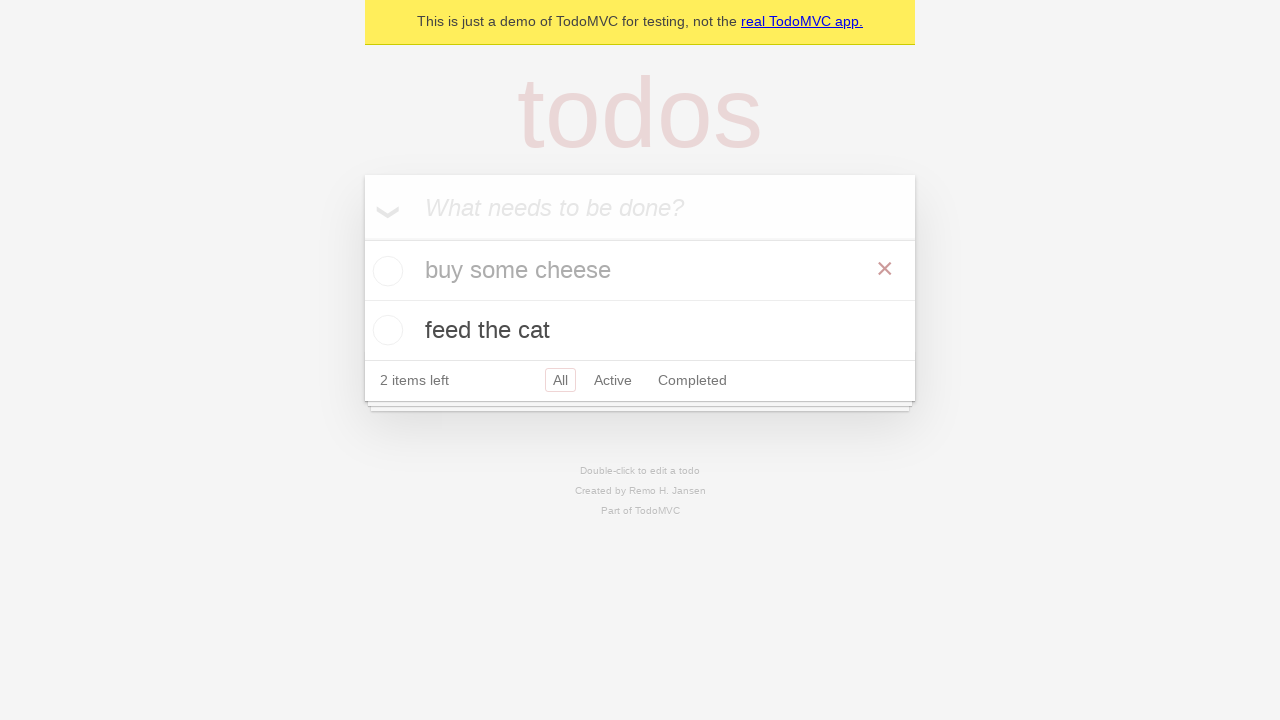

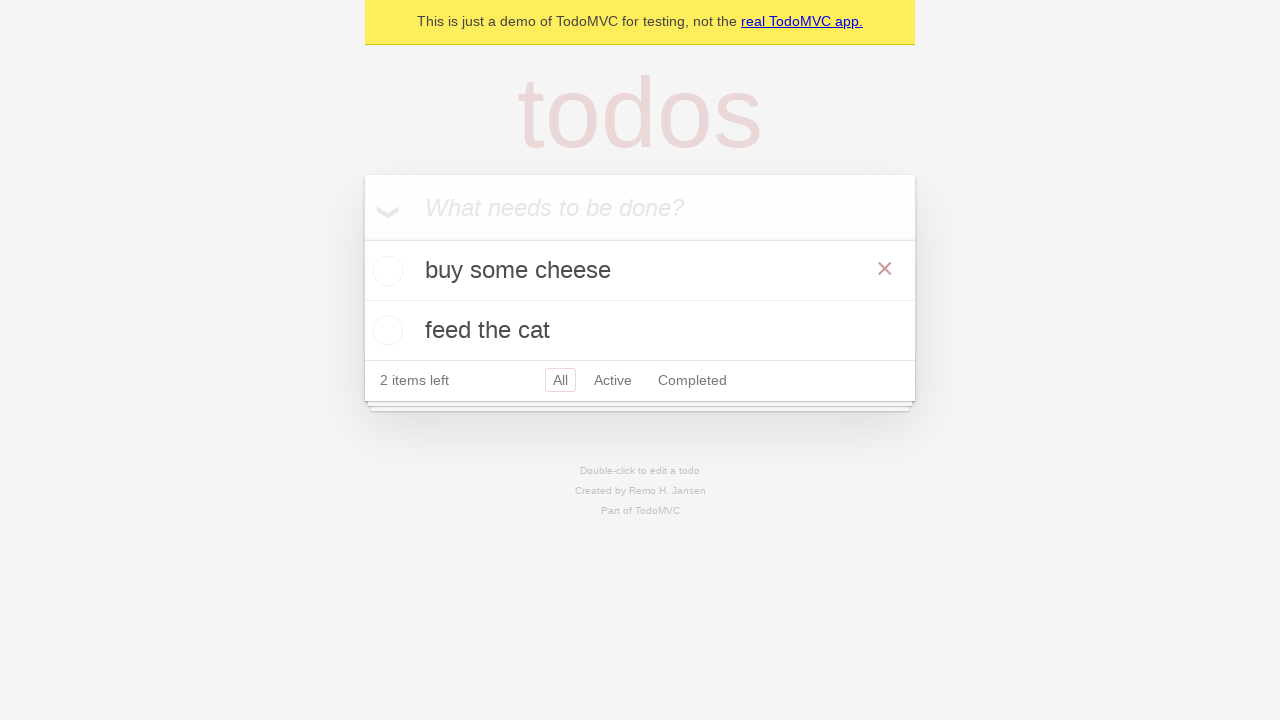